Tests dynamic content loading by clicking a start button and waiting for hidden content to become visible

Starting URL: http://the-internet.herokuapp.com/dynamic_loading/1

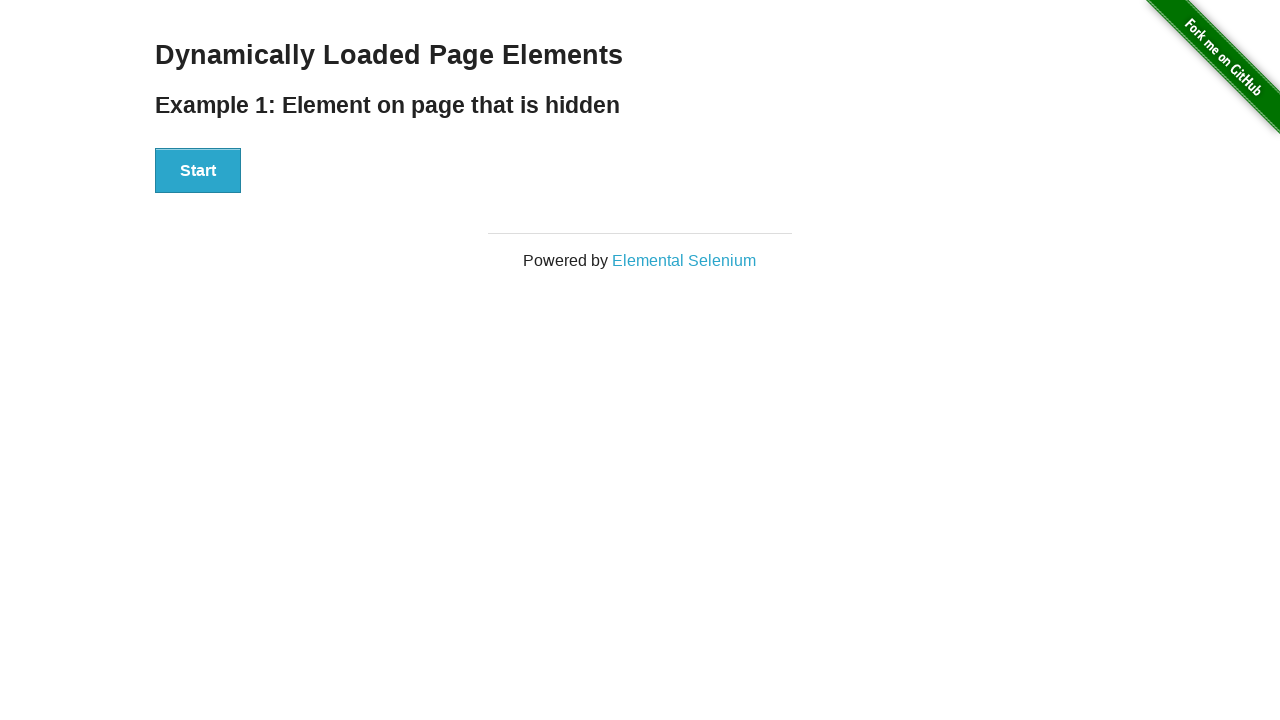

Clicked start button to trigger dynamic loading at (198, 171) on #start > button
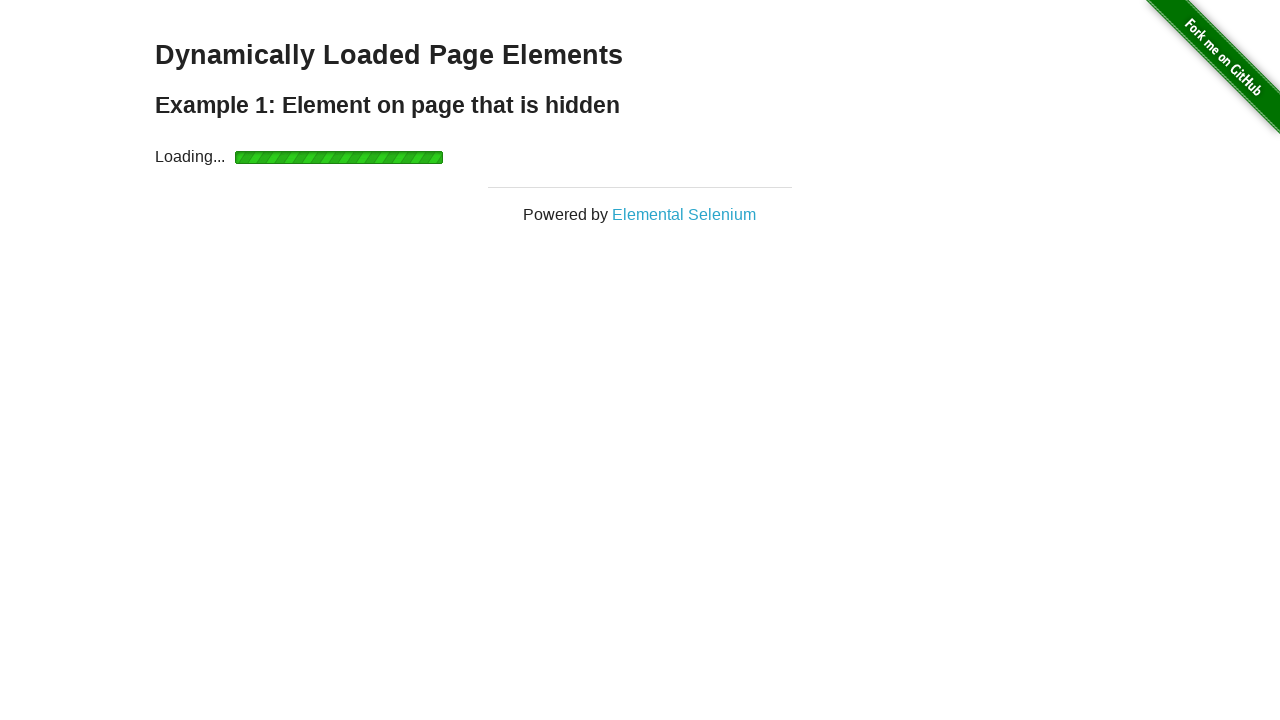

Waited for dynamically loaded content to become visible
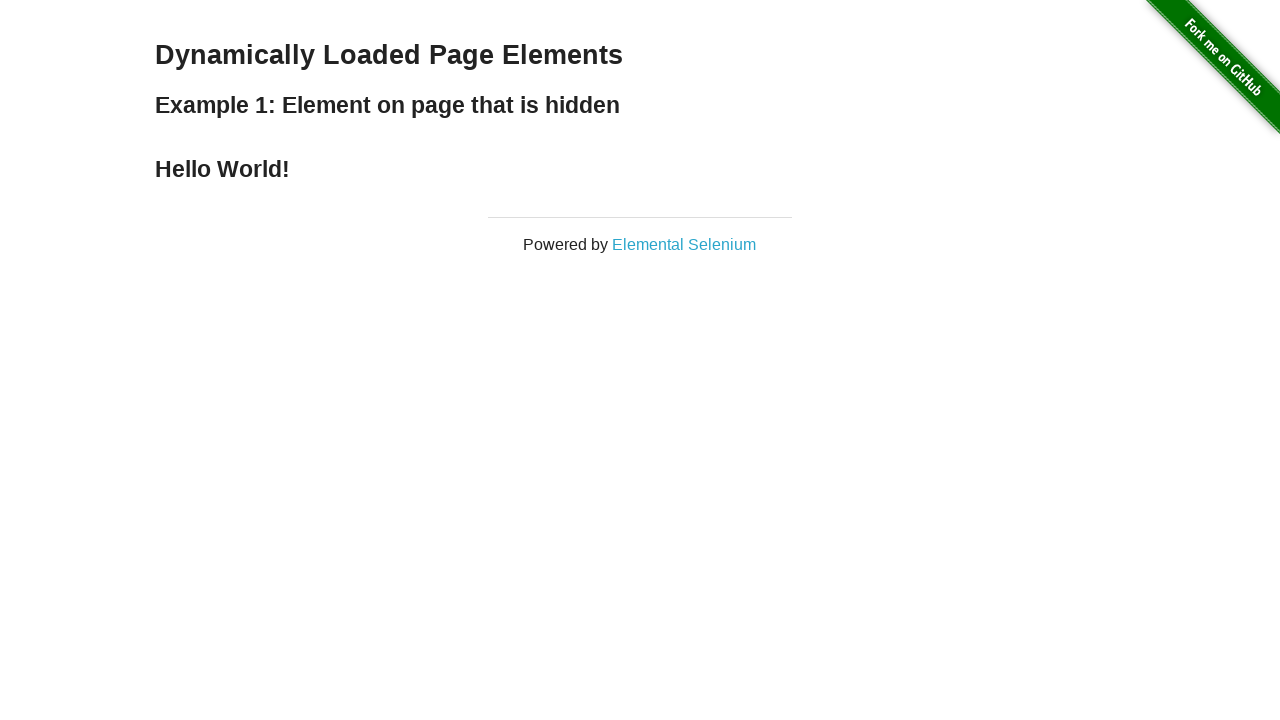

Retrieved text content from loaded element
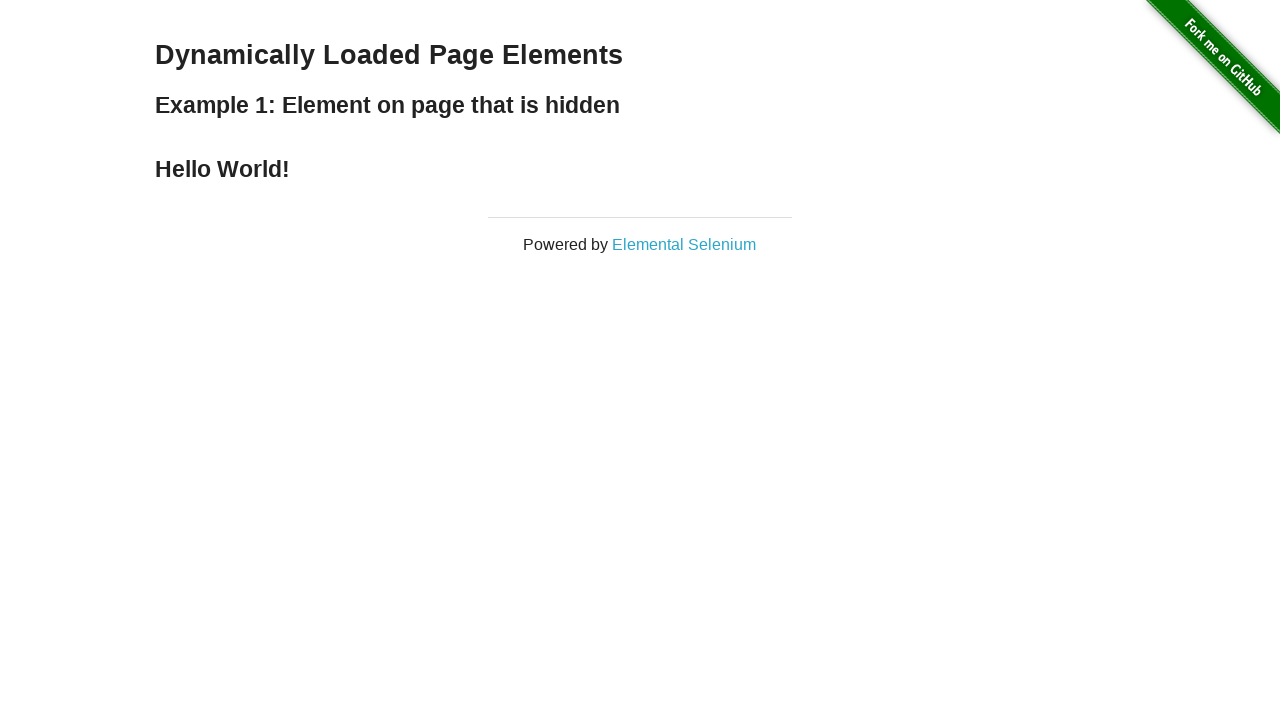

Verified loaded text content is 'Hello World!'
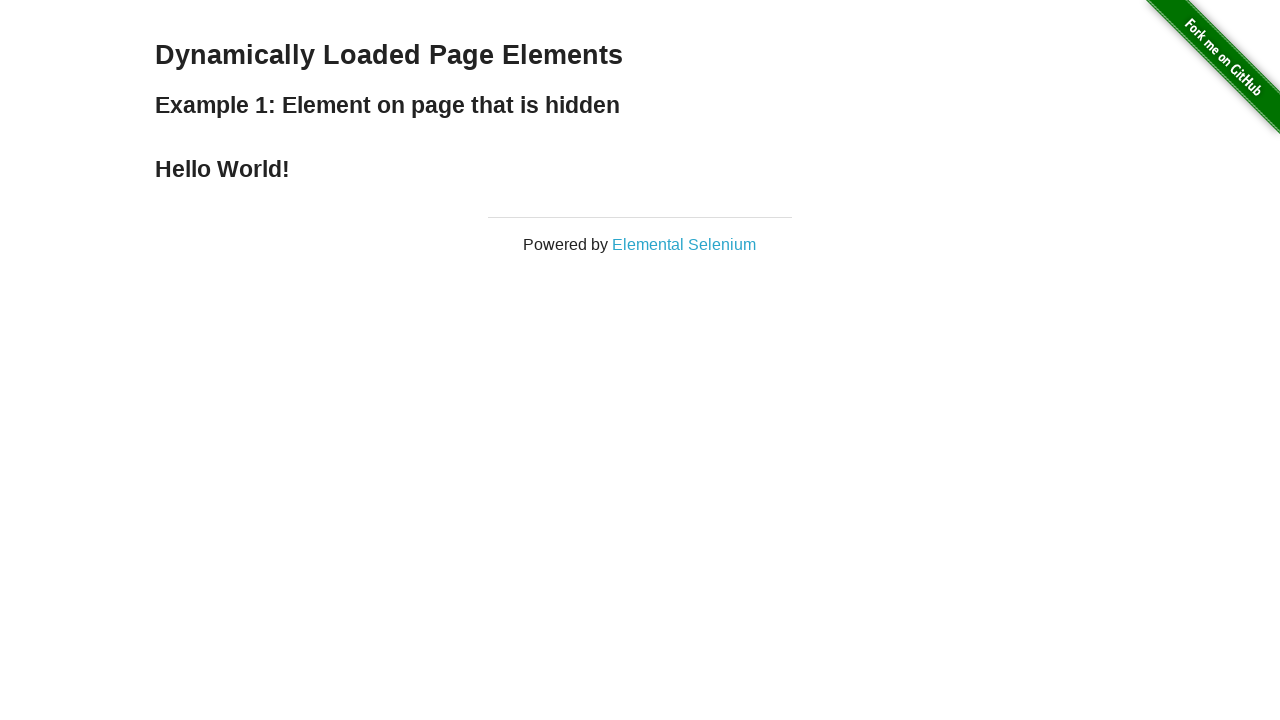

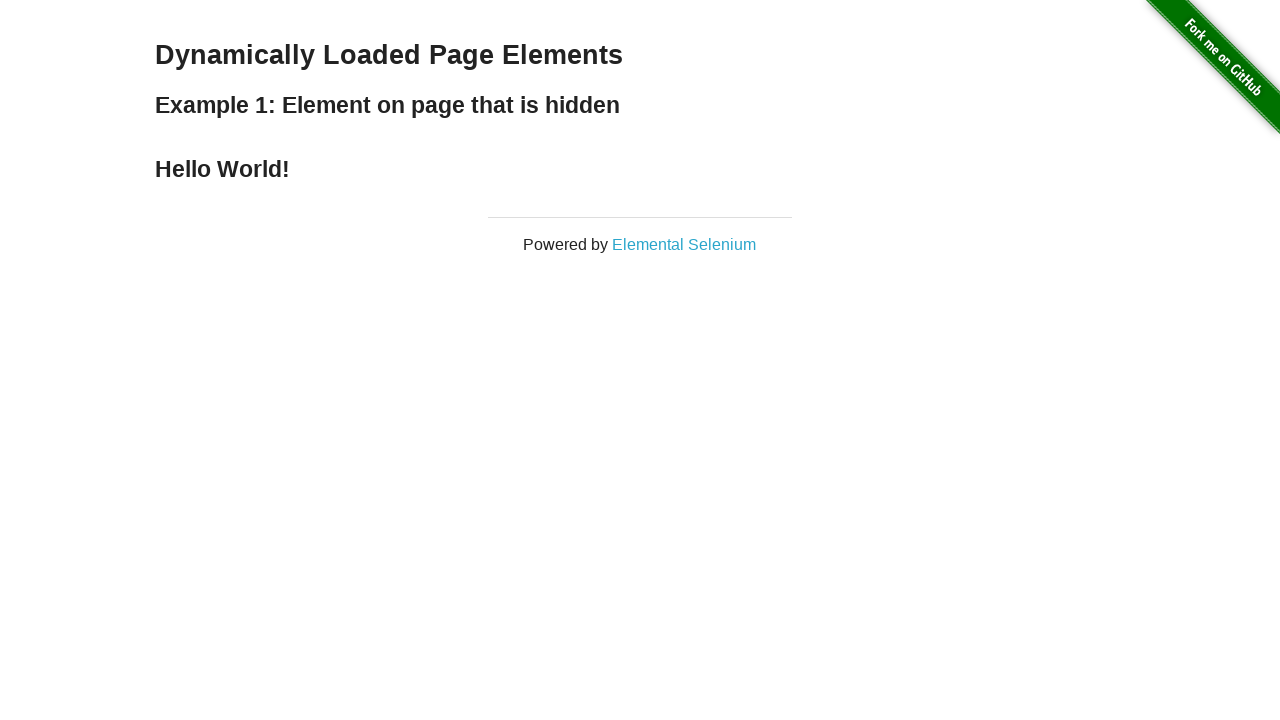